Tests window handling by navigating to a page, verifying text content, clicking a link that opens a new window, and switching between windows to verify titles.

Starting URL: https://the-internet.herokuapp.com/windows

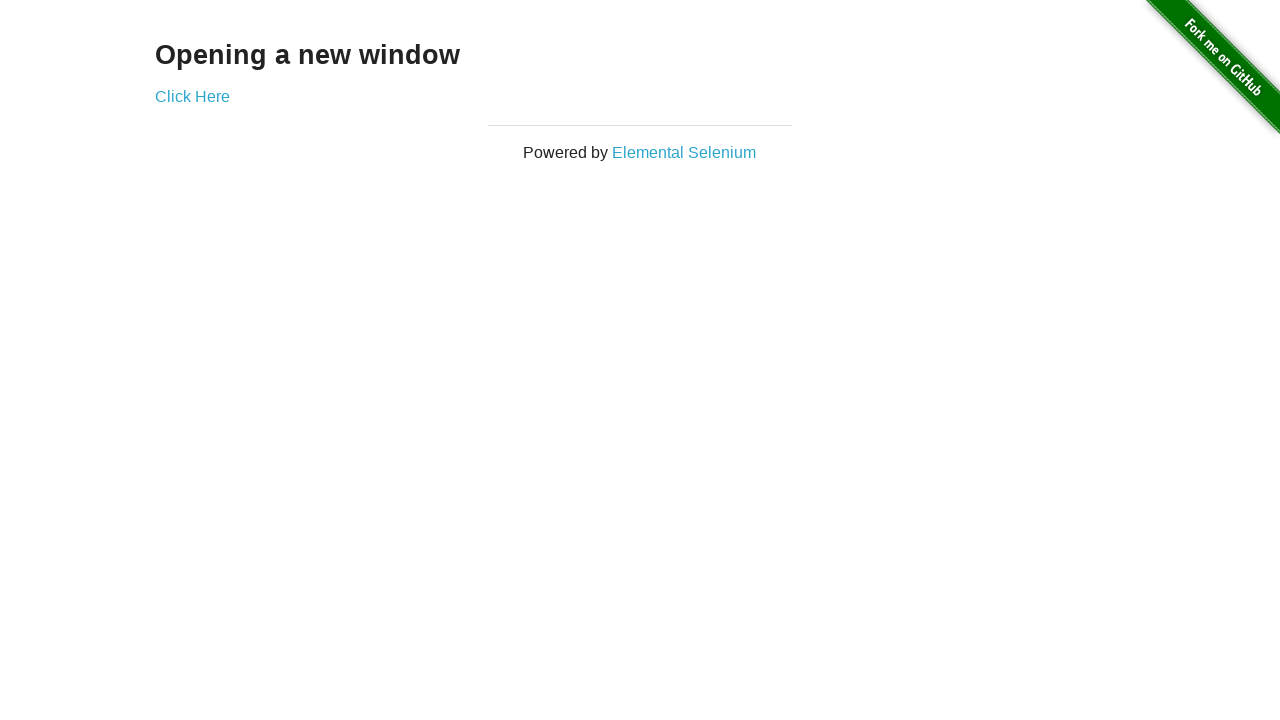

Waited for 'Opening a new window' text to be visible
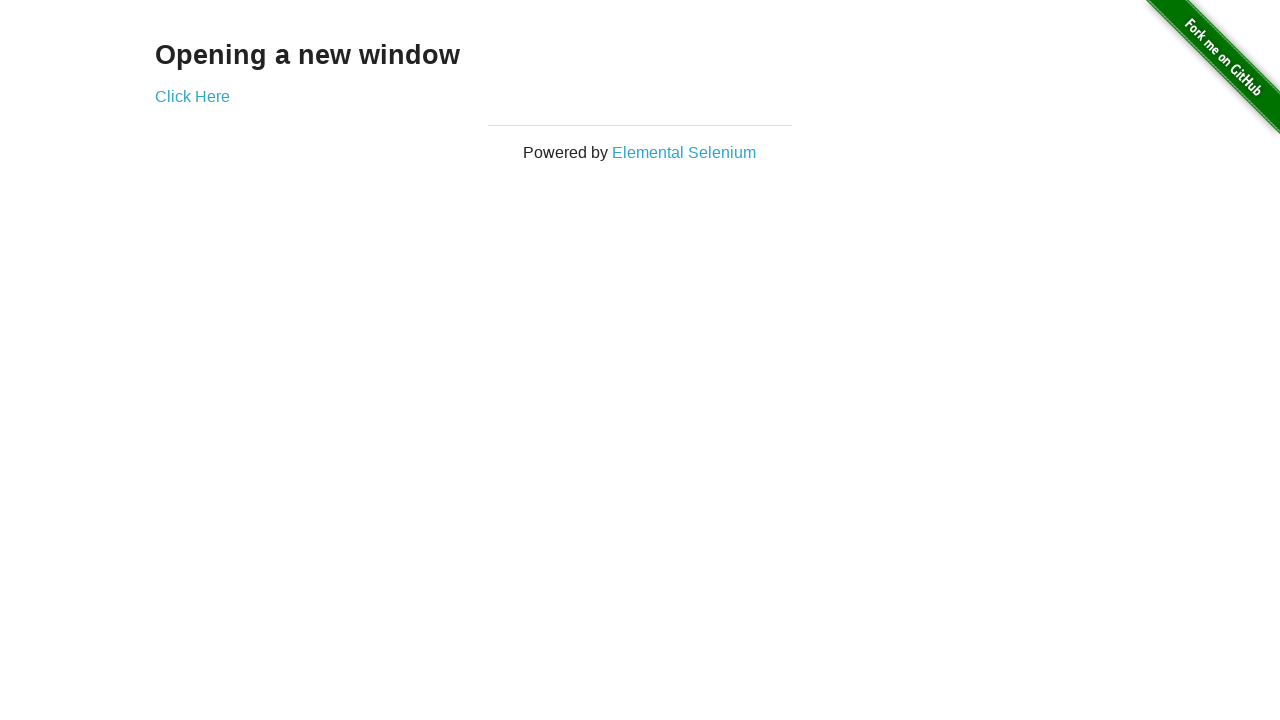

Verified page title contains 'The Internet'
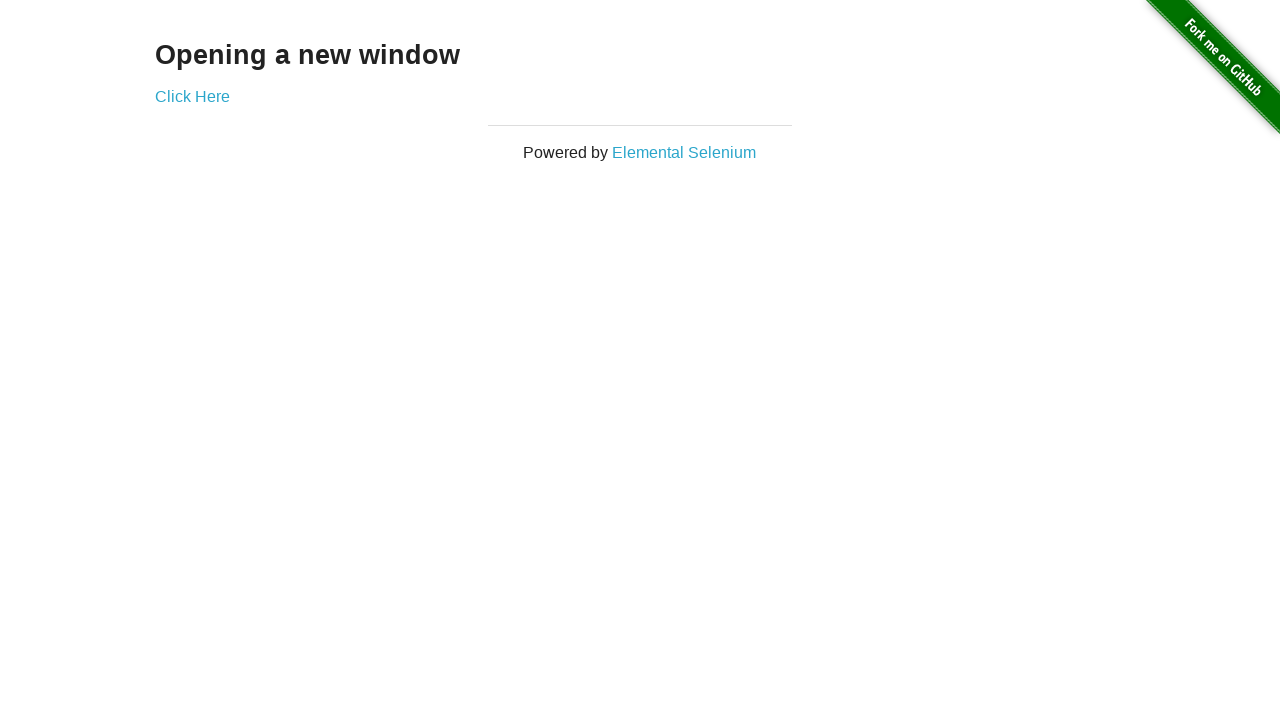

Clicked 'Click Here' link to open new window at (192, 96) on text=Click Here
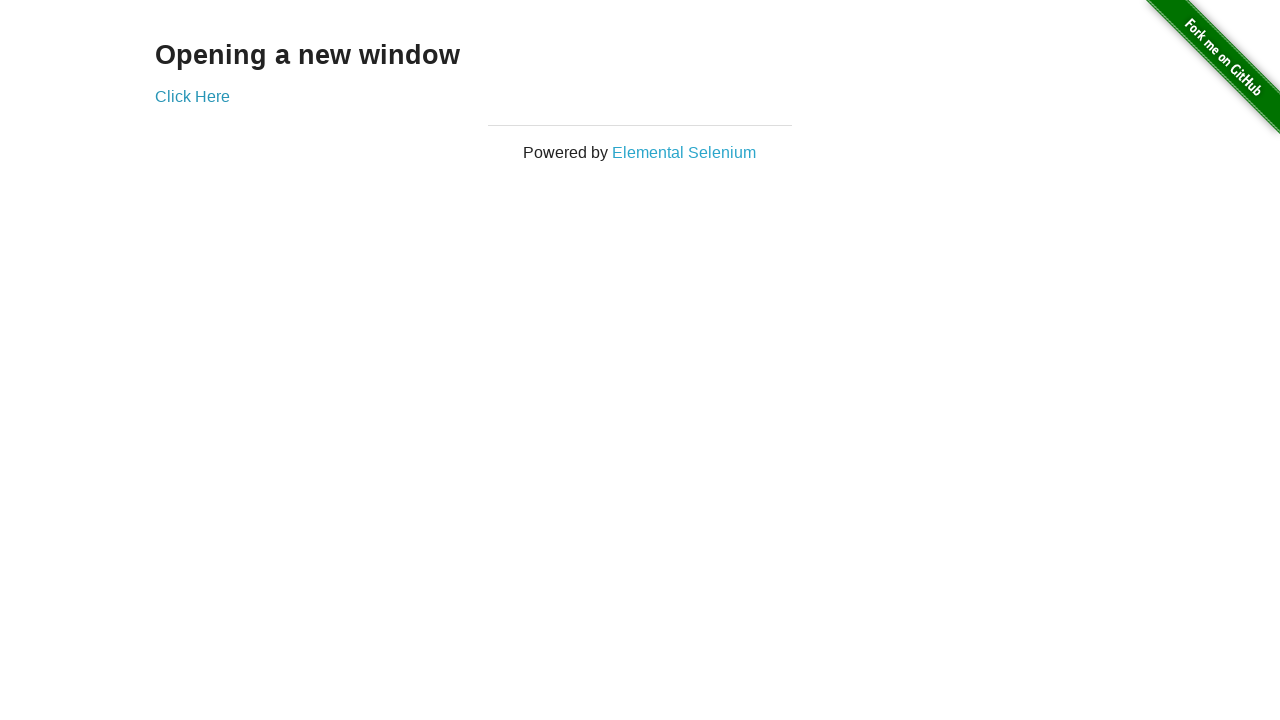

Captured new page object from window open event
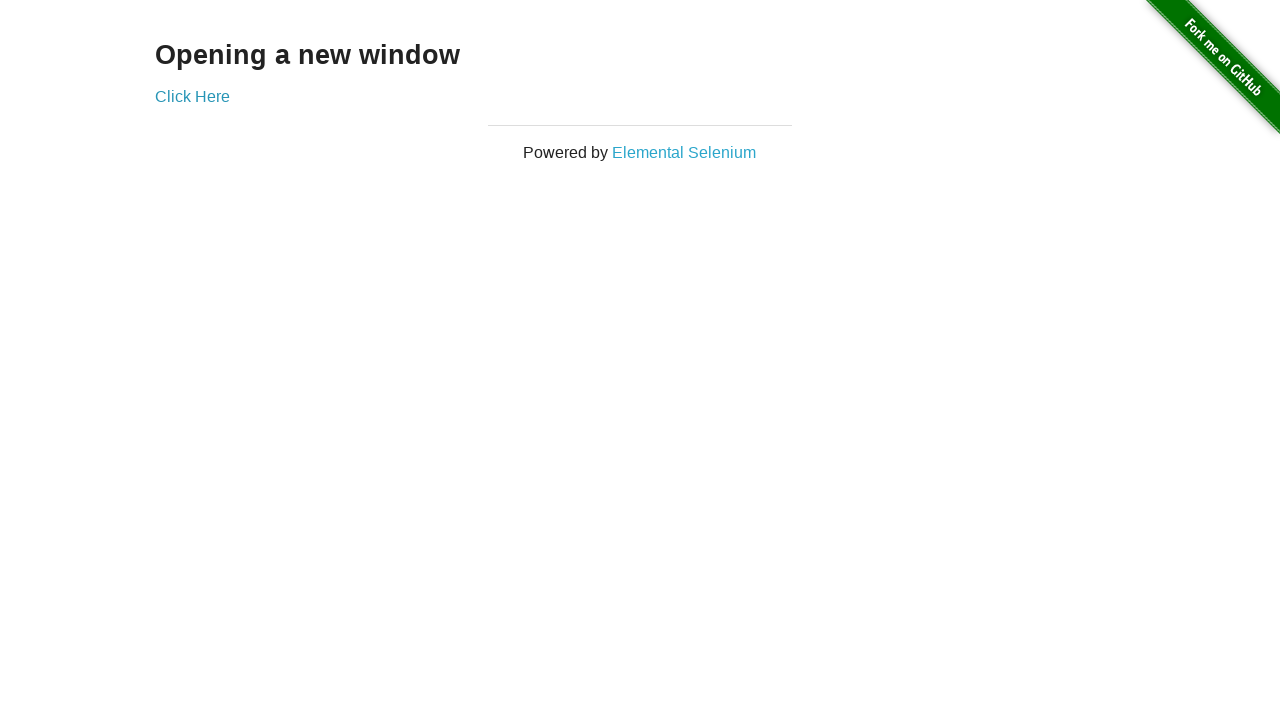

New page finished loading
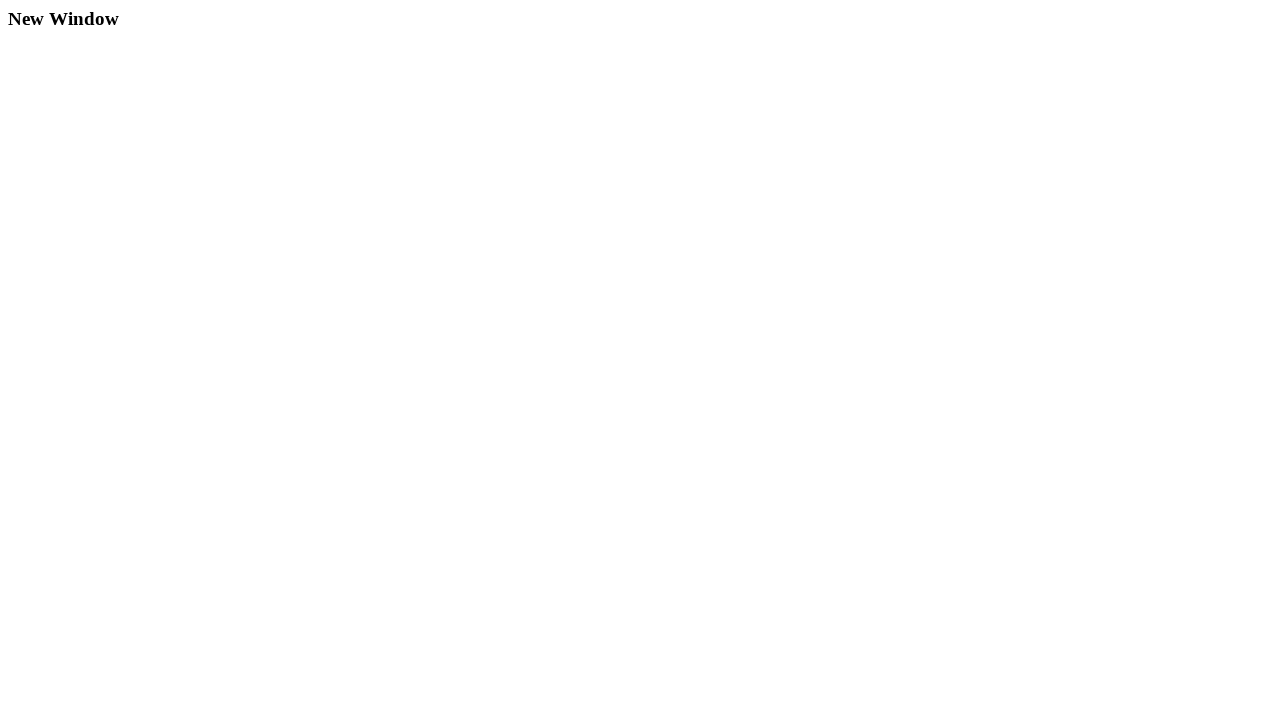

Verified new window title contains 'New Window'
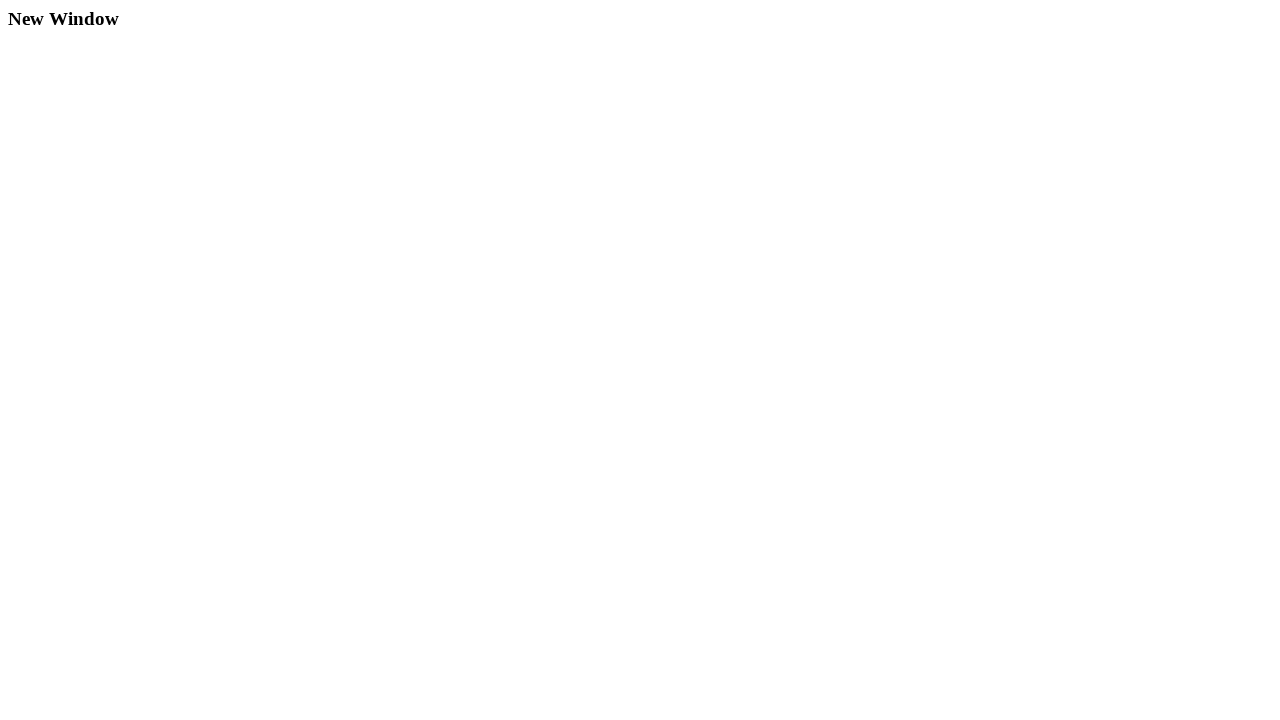

Waited for 'New Window' text to be visible on new page
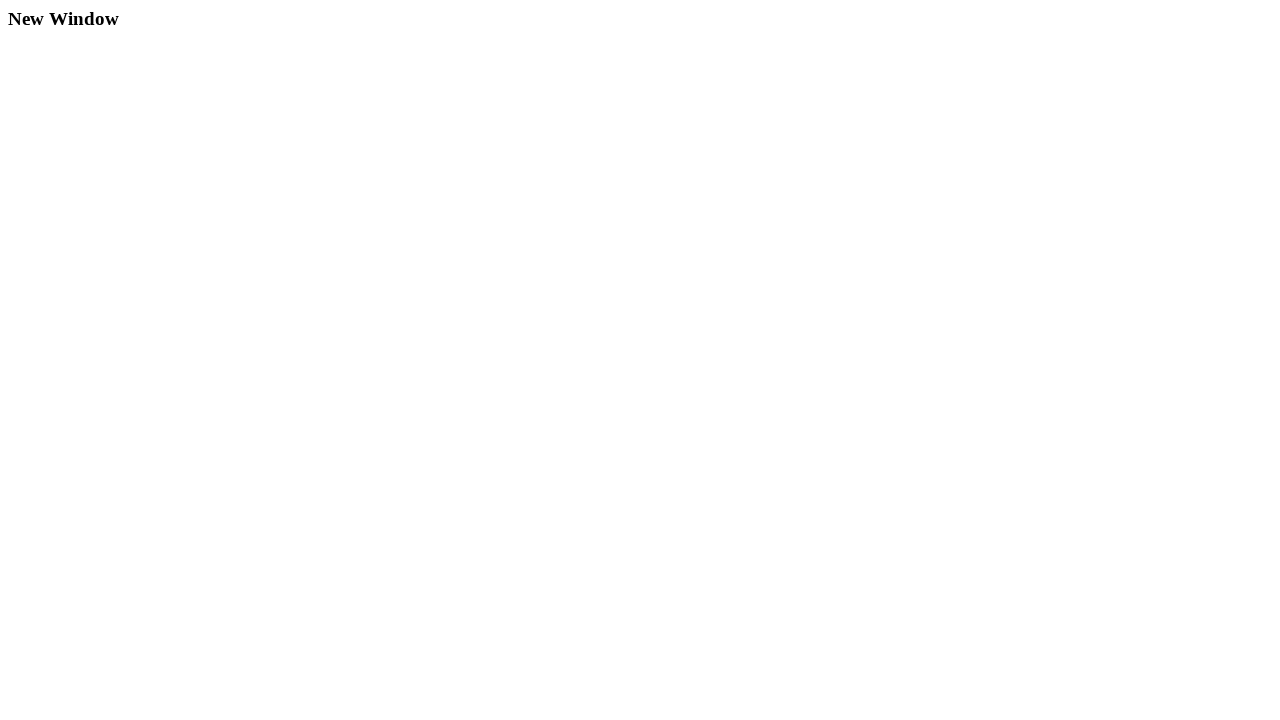

Verified original page title still contains 'The Internet'
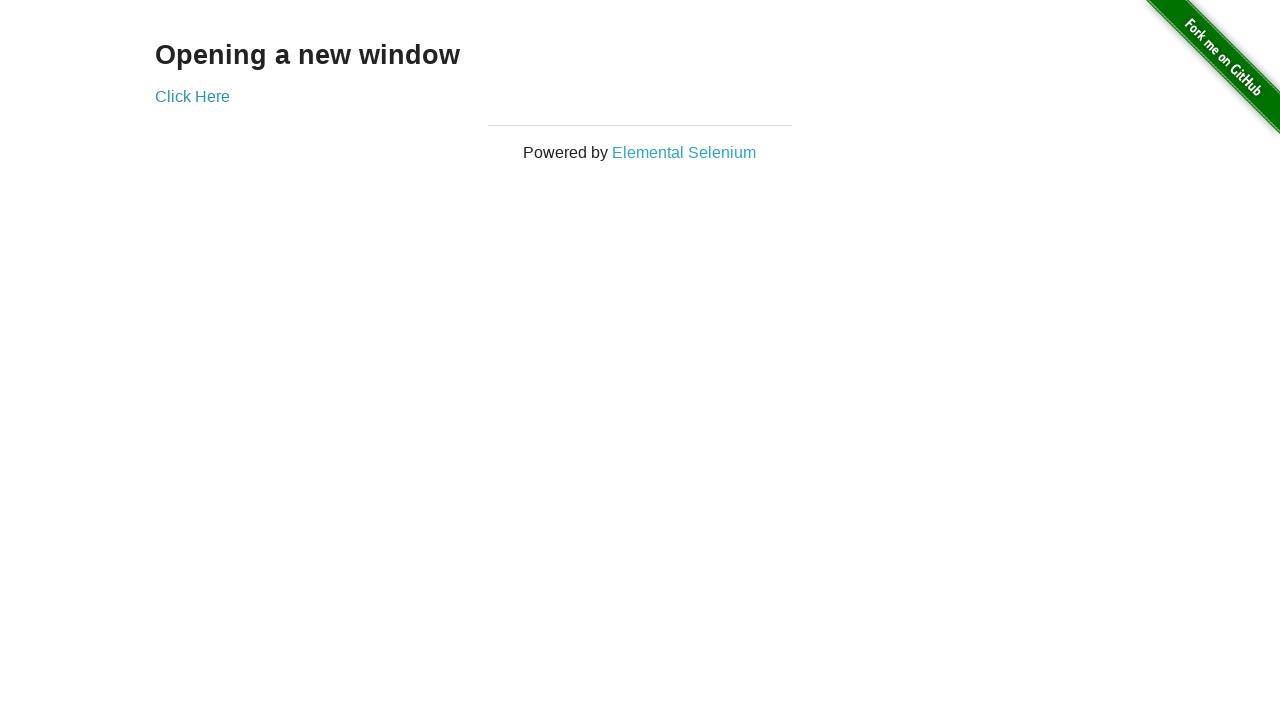

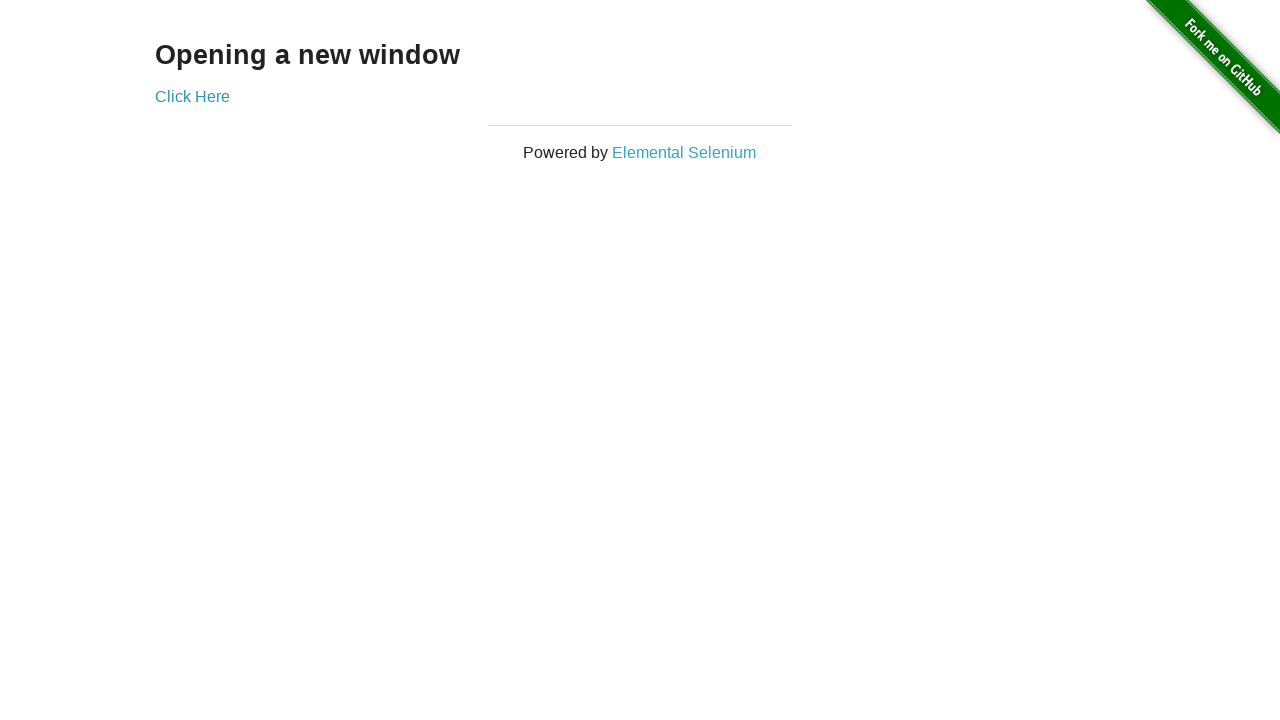